Tests the CURA Healthcare demo site by clicking the appointment button, filling in login credentials, and submitting the login form

Starting URL: https://katalon-demo-cura.herokuapp.com/

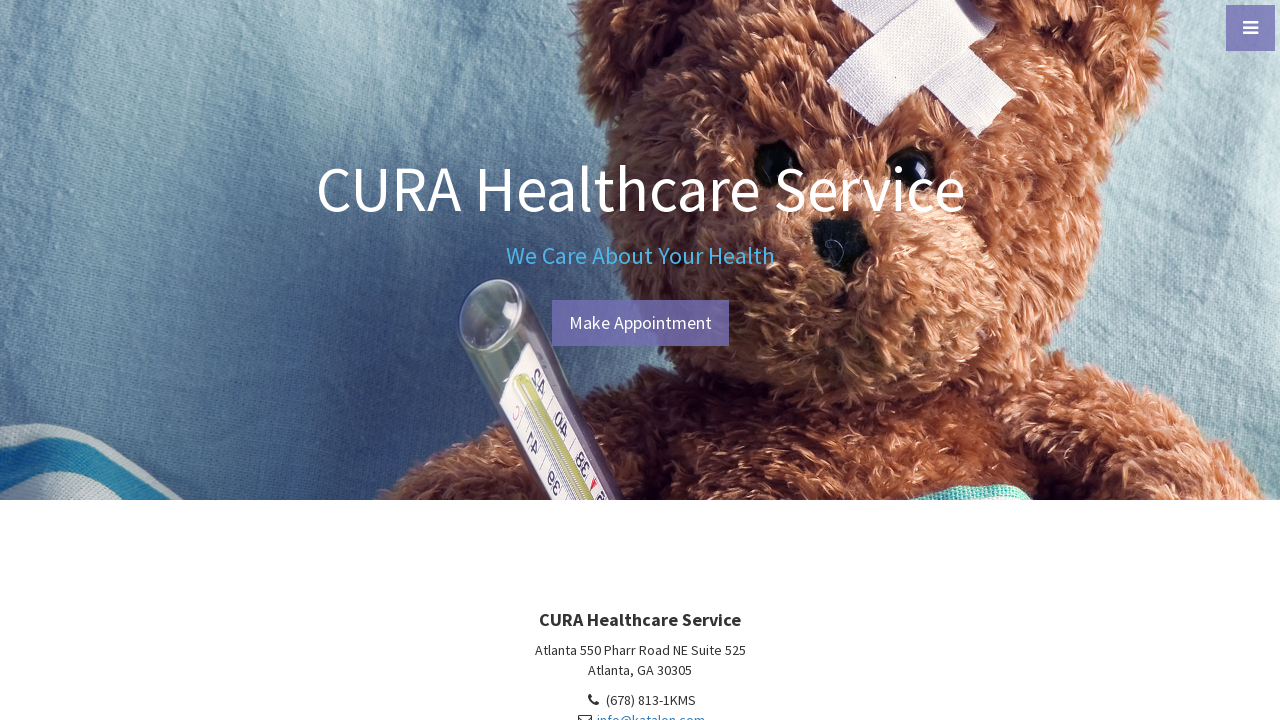

Clicked 'Make Appointment' button at (640, 323) on #btn-make-appointment
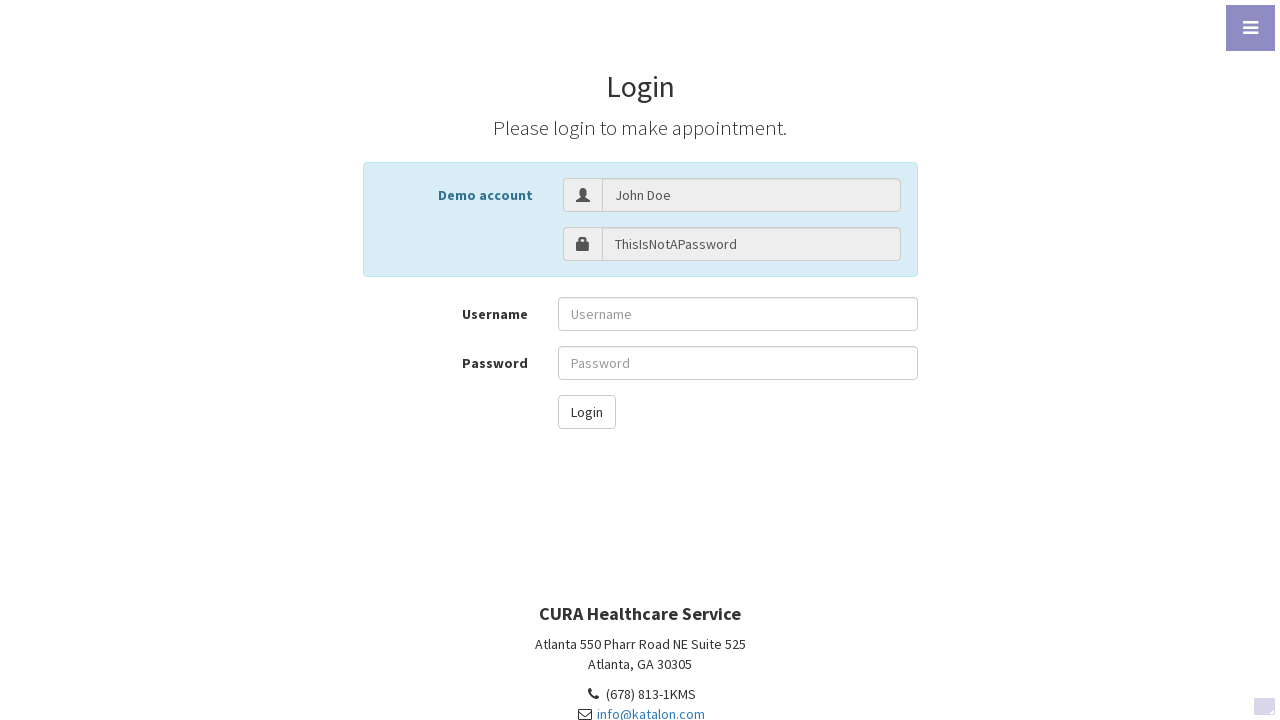

Login form loaded and URL navigated to profile.php#login
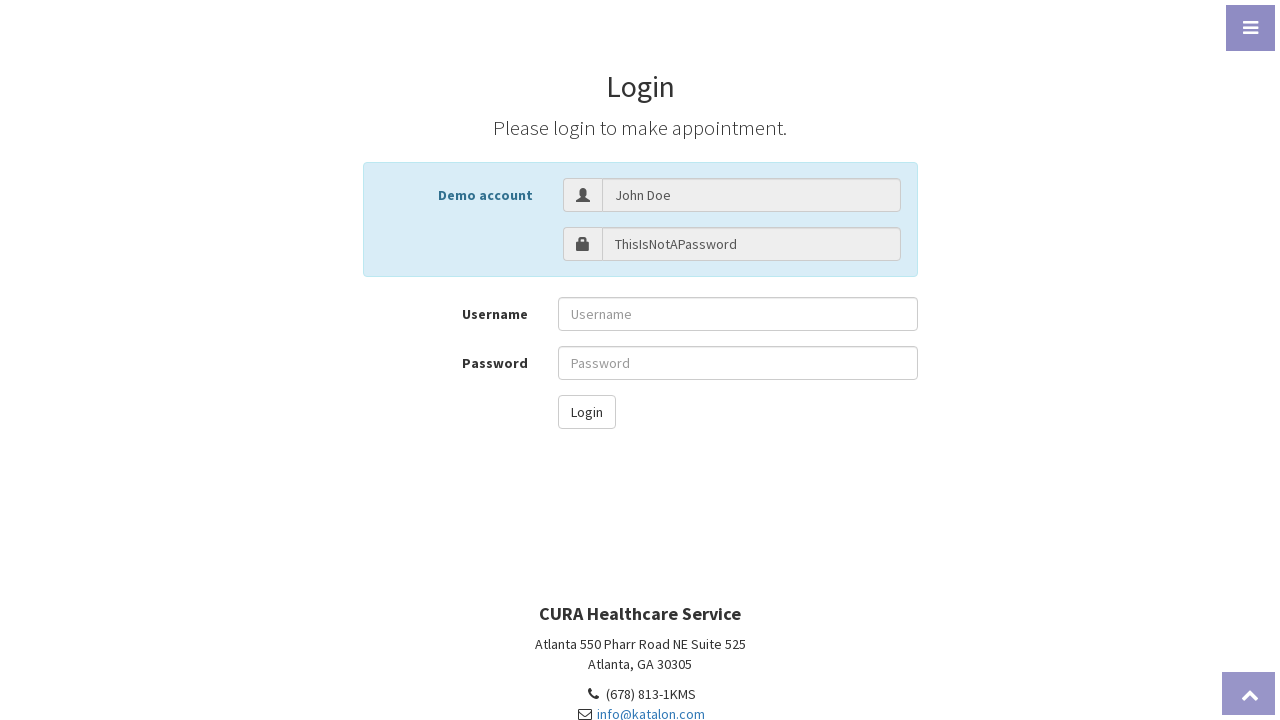

Filled username field with 'John Doe' on xpath=//input[@placeholder='Username'] >> nth=1
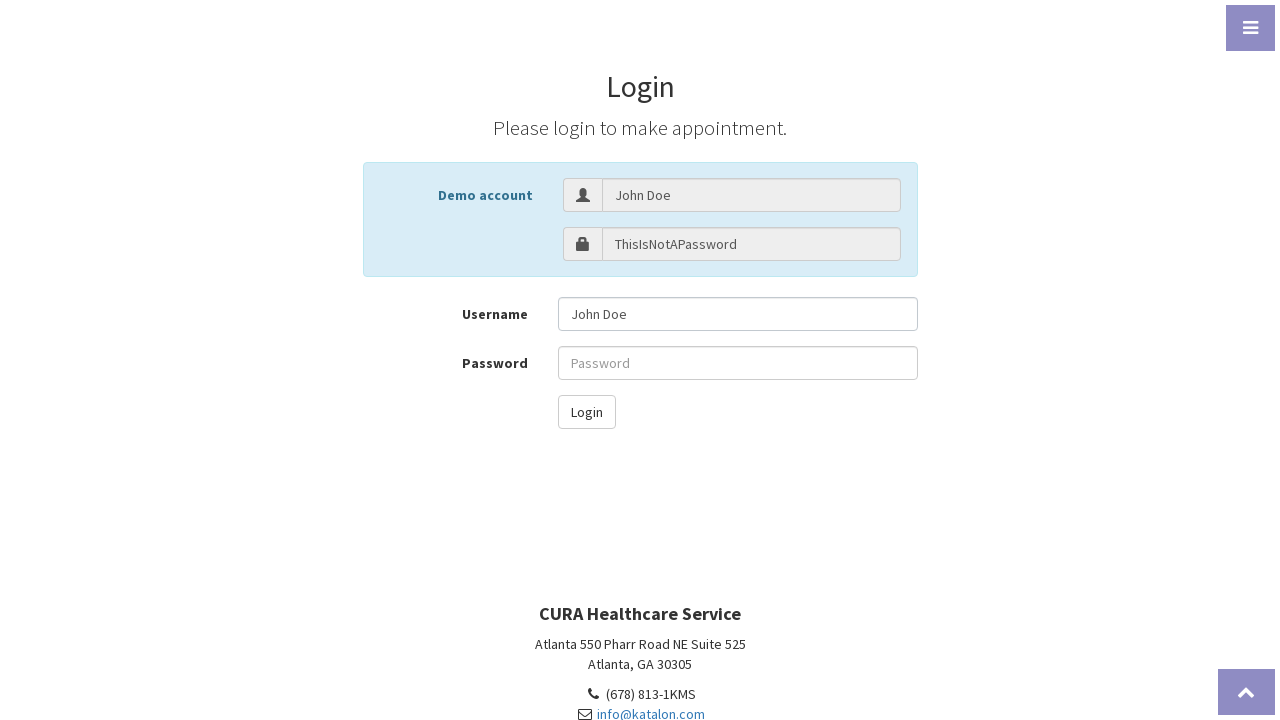

Filled password field with 'ThisIsNotAPassword' on #txt-password
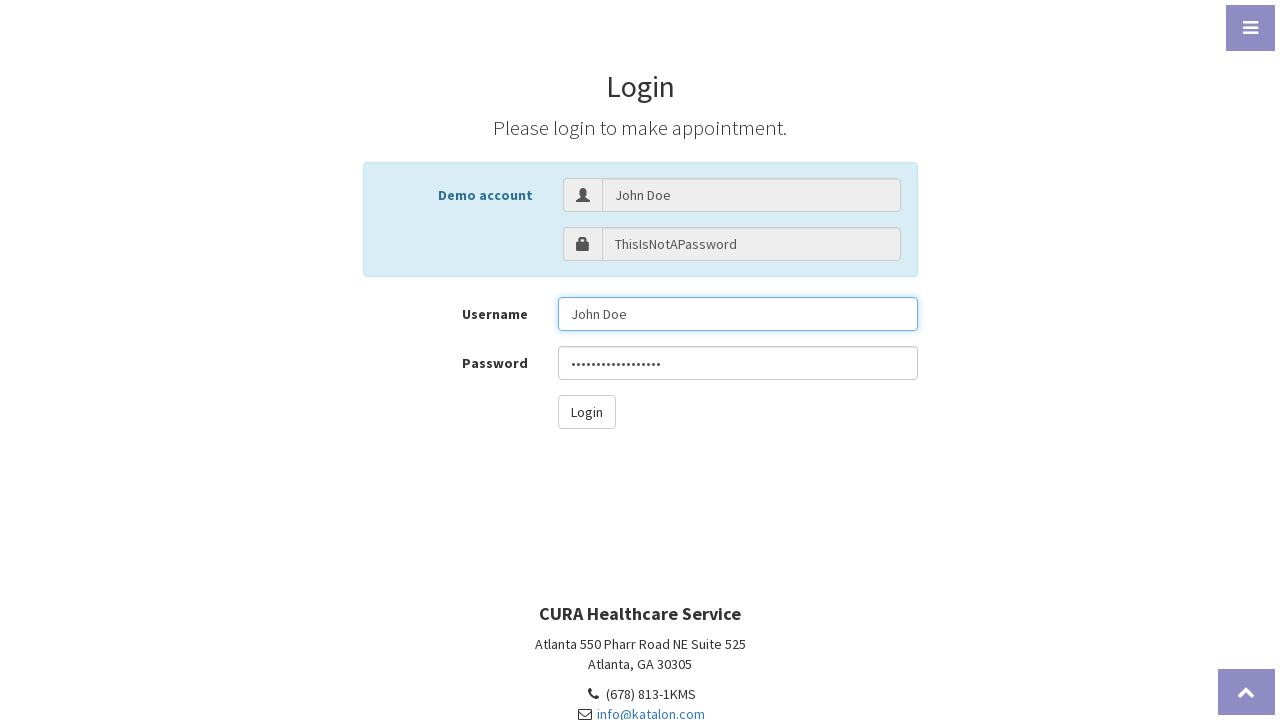

Clicked login button to submit credentials at (586, 412) on #btn-login
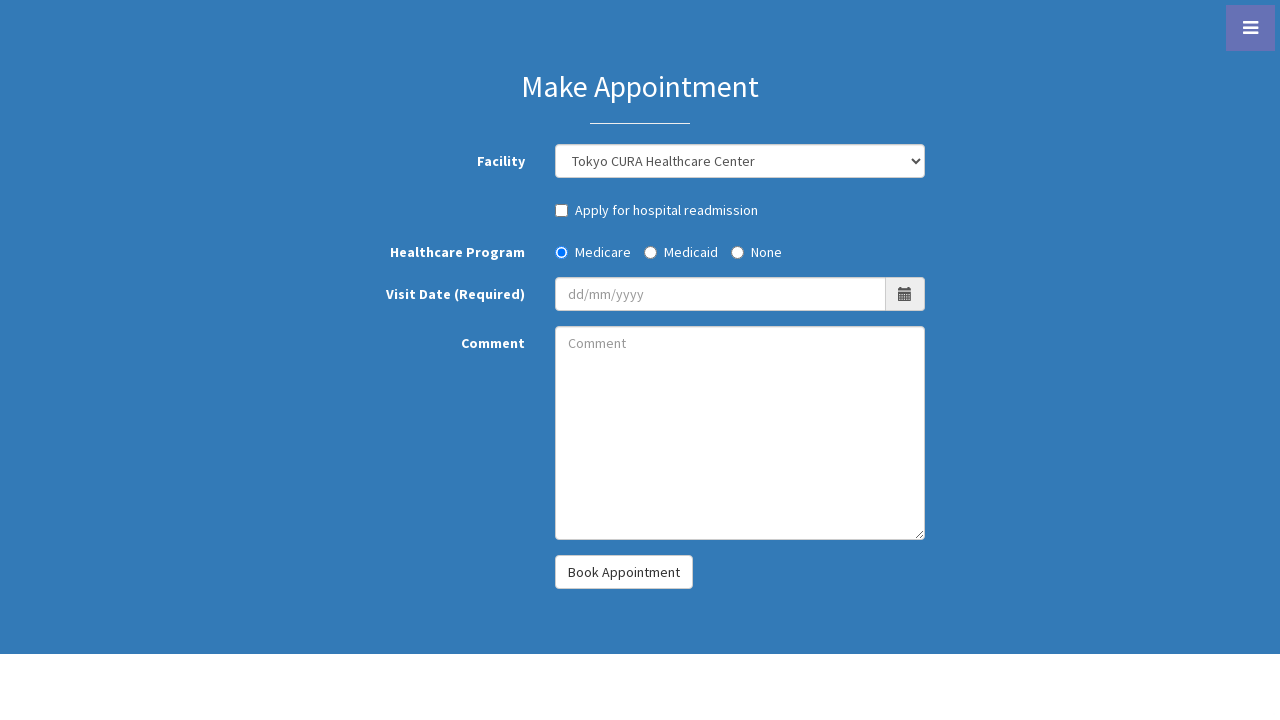

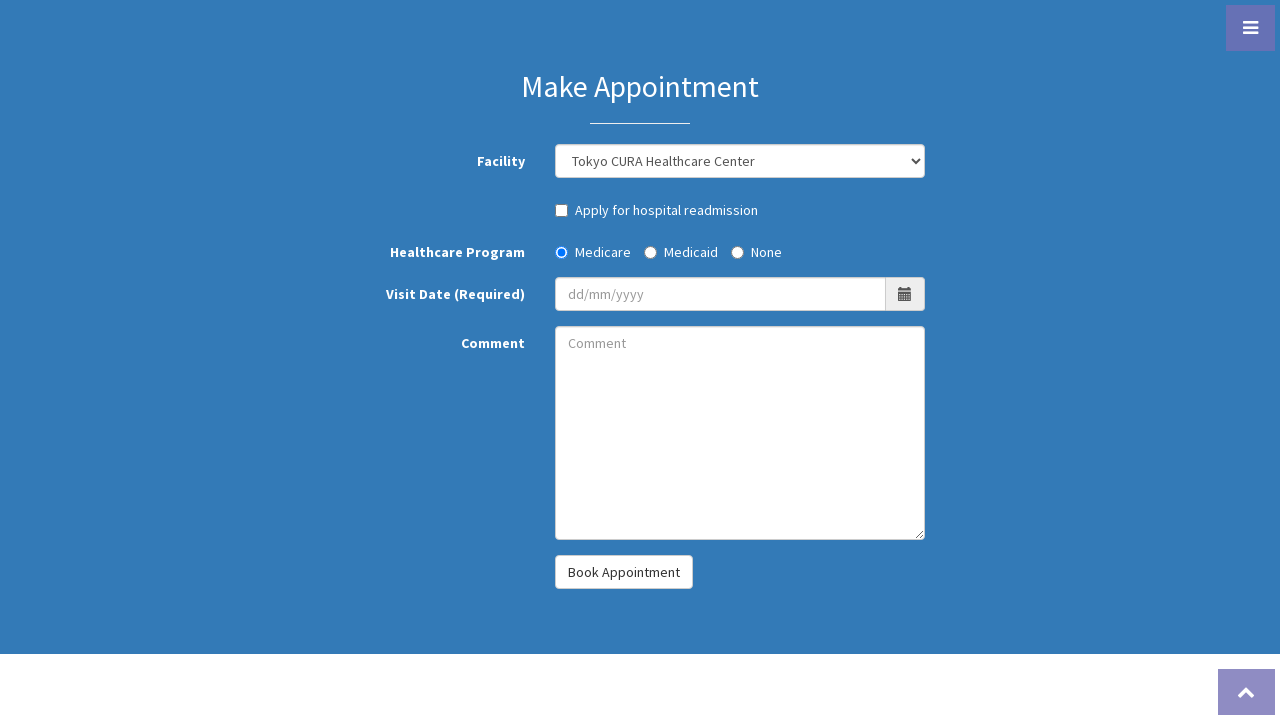